Tests JavaScript confirm dialog handling by triggering confirms and both accepting and dismissing them

Starting URL: https://rahulshettyacademy.com/AutomationPractice/

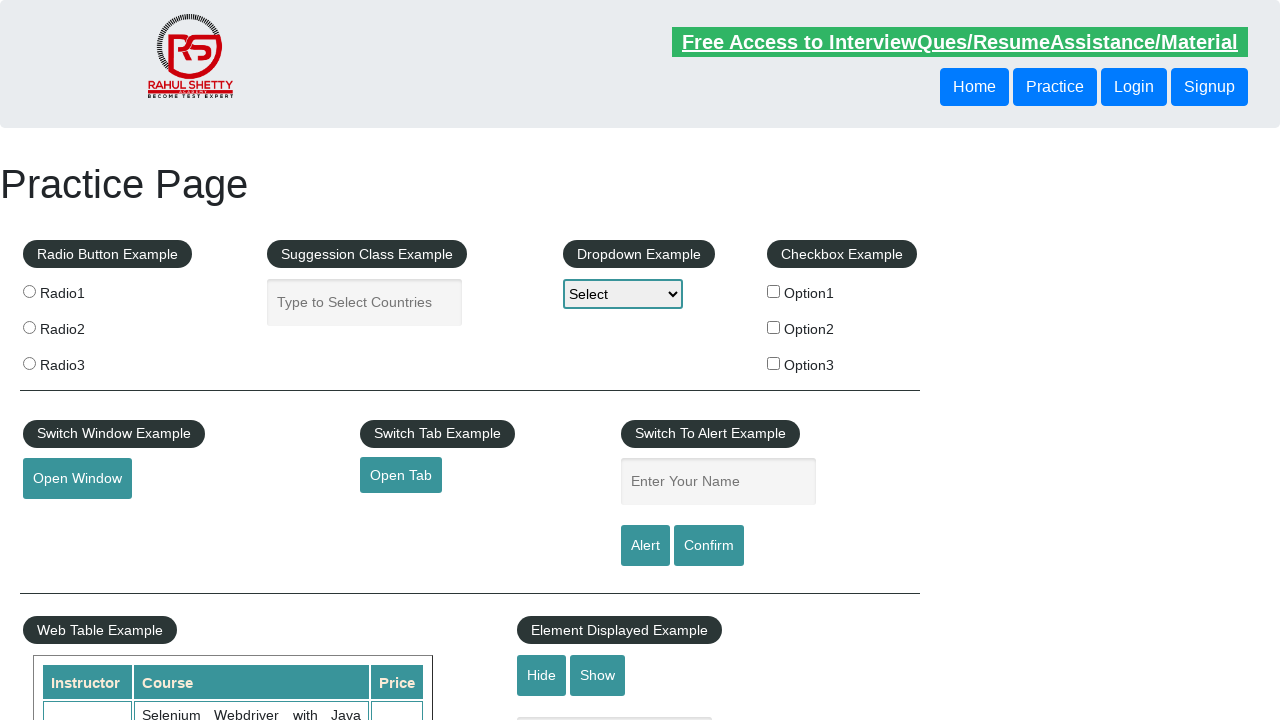

Filled name input with 'TestUser Confirm' on #name
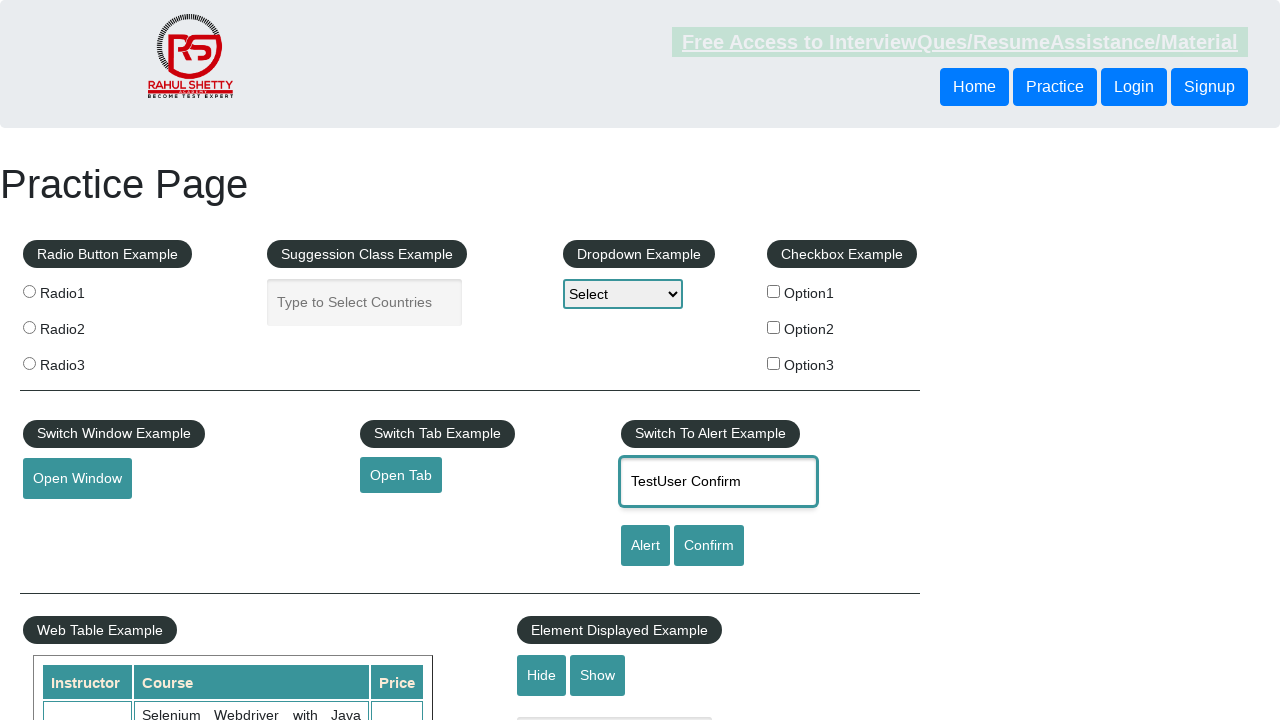

Set up dialog handler to accept confirm
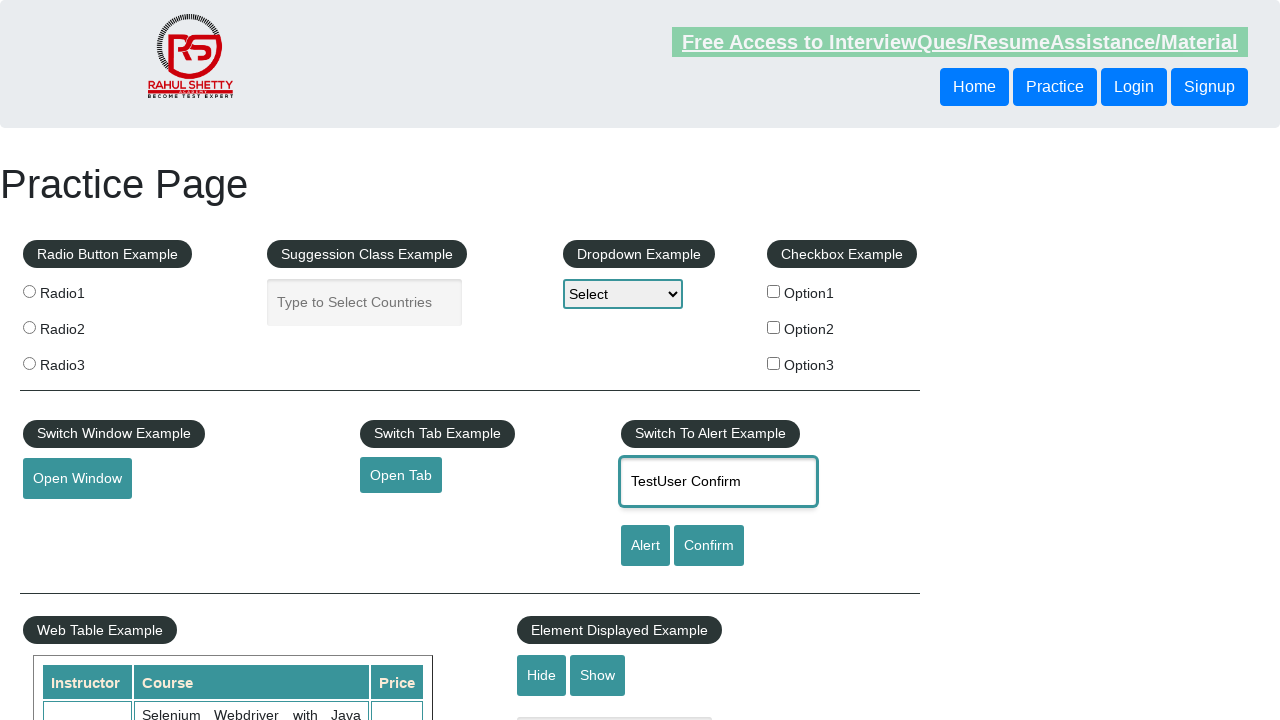

Clicked confirm button to trigger first confirm dialog at (709, 546) on #confirmbtn
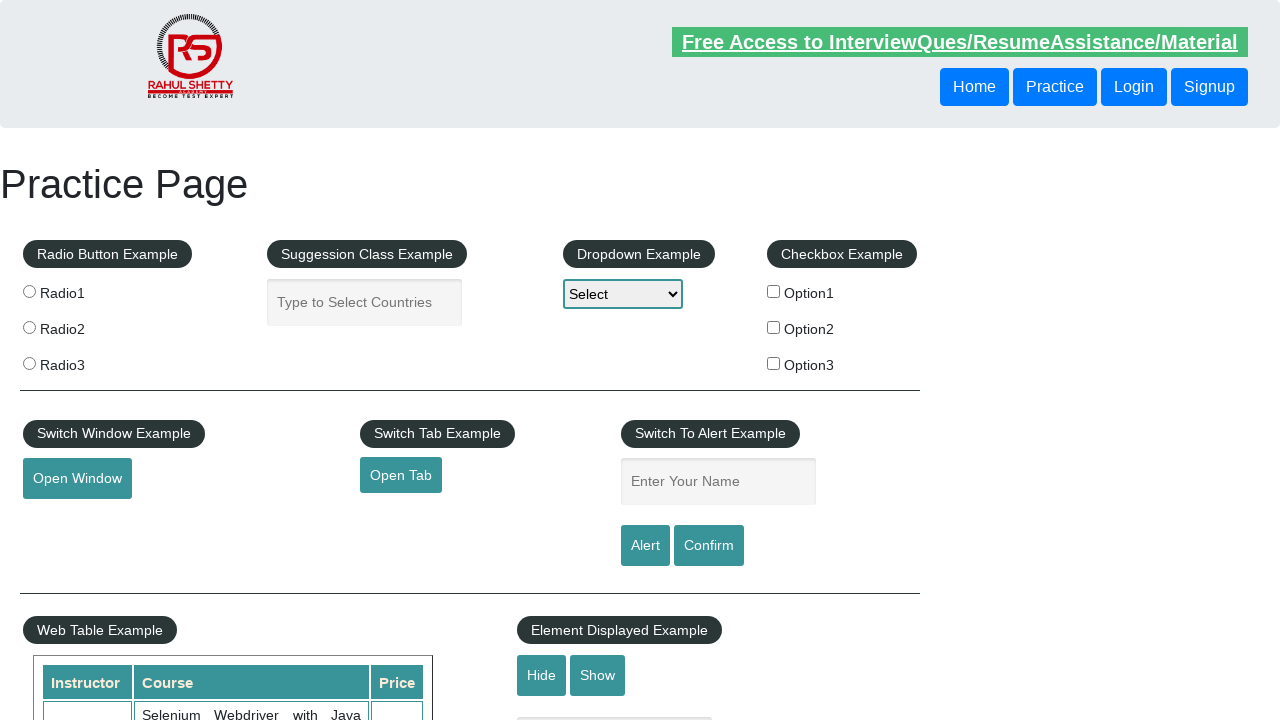

Waited 500ms for first confirm dialog to complete
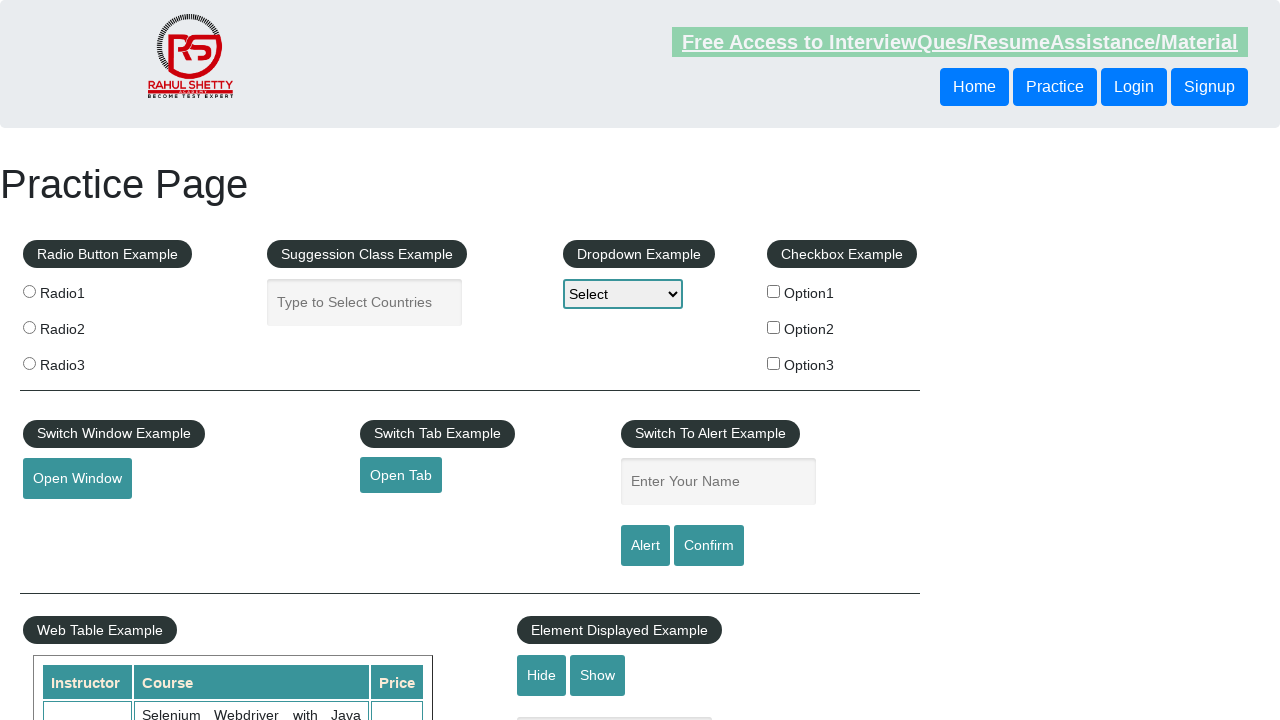

Filled name input with 'TestUser Cancel' on #name
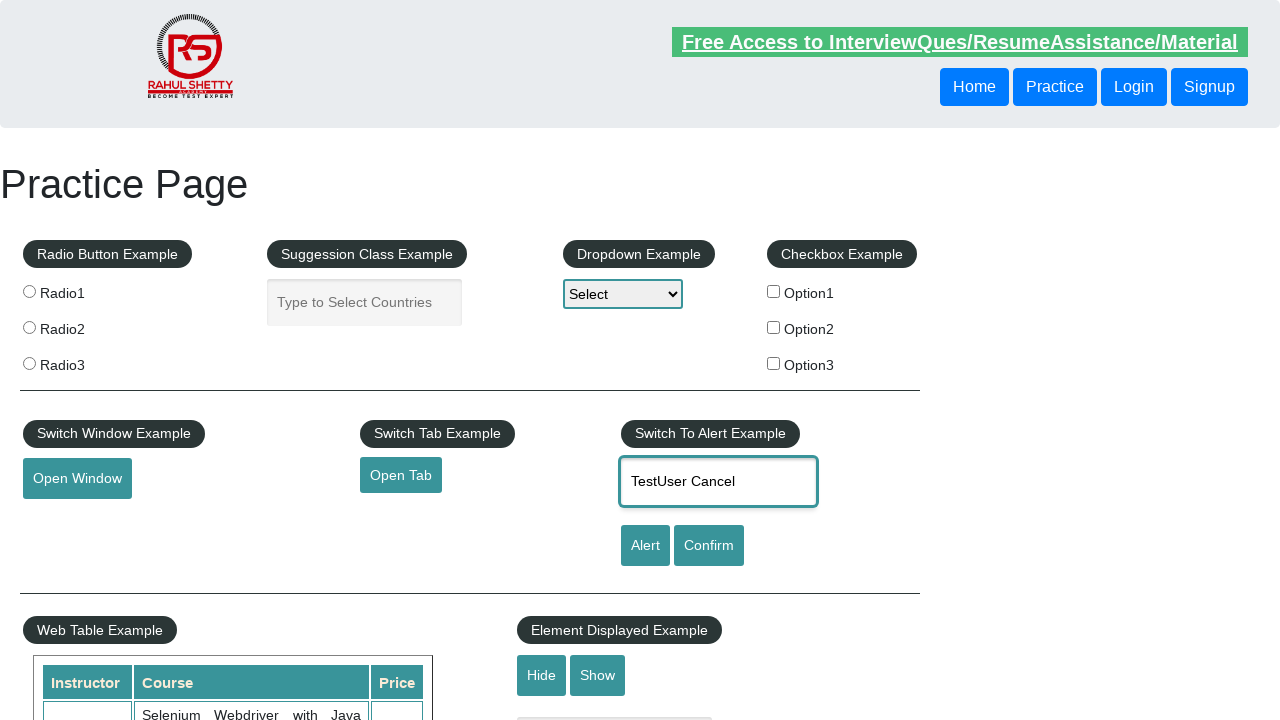

Set up dialog handler to dismiss confirm
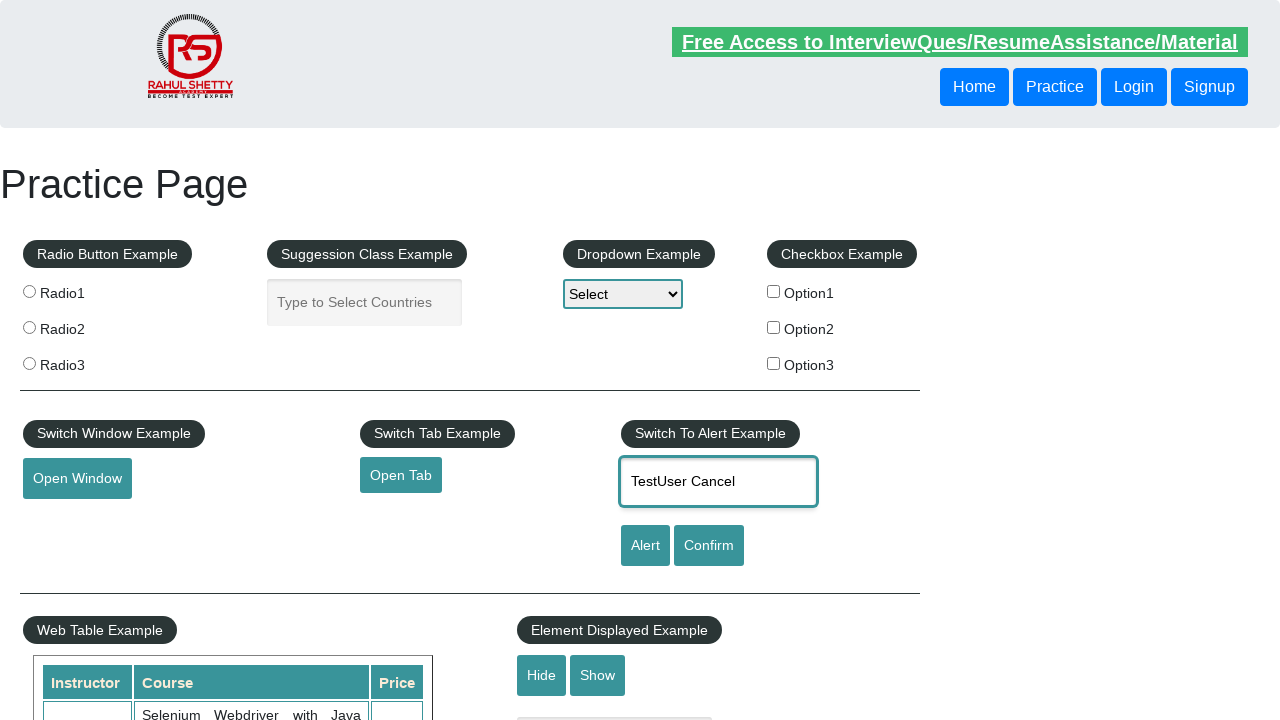

Clicked confirm button to trigger second confirm dialog at (709, 546) on #confirmbtn
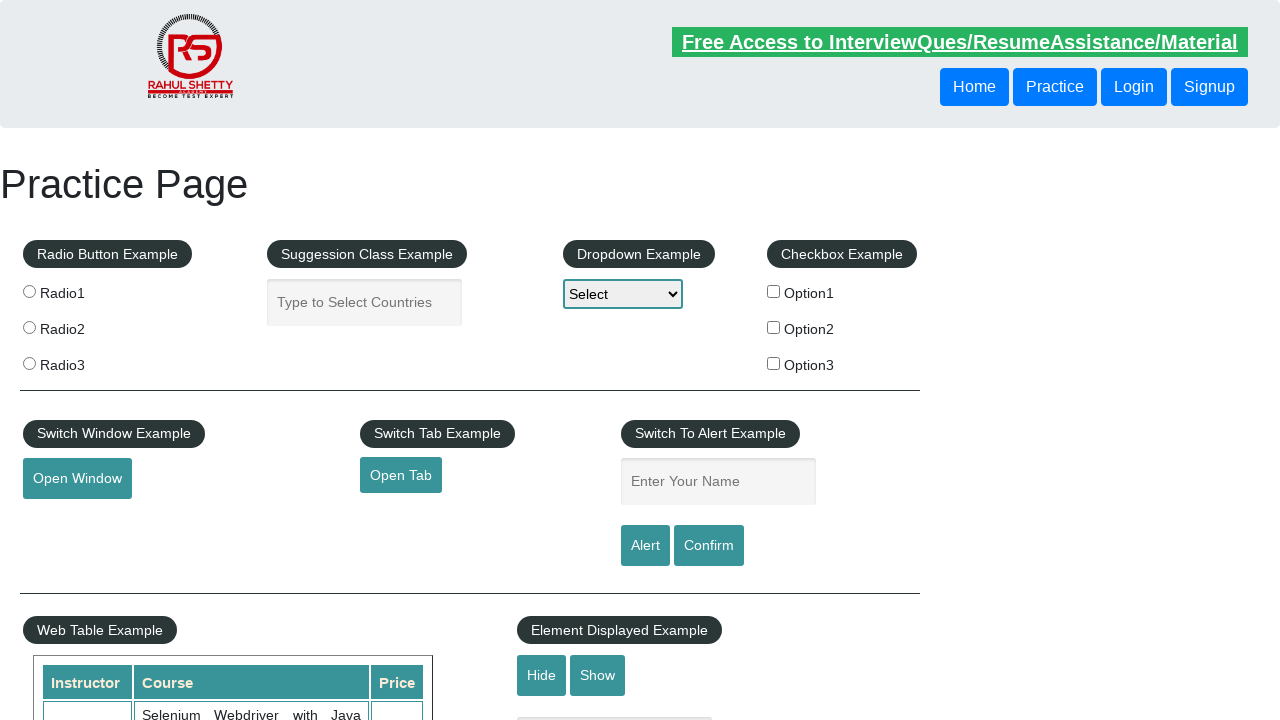

Waited 500ms for second confirm dialog to complete
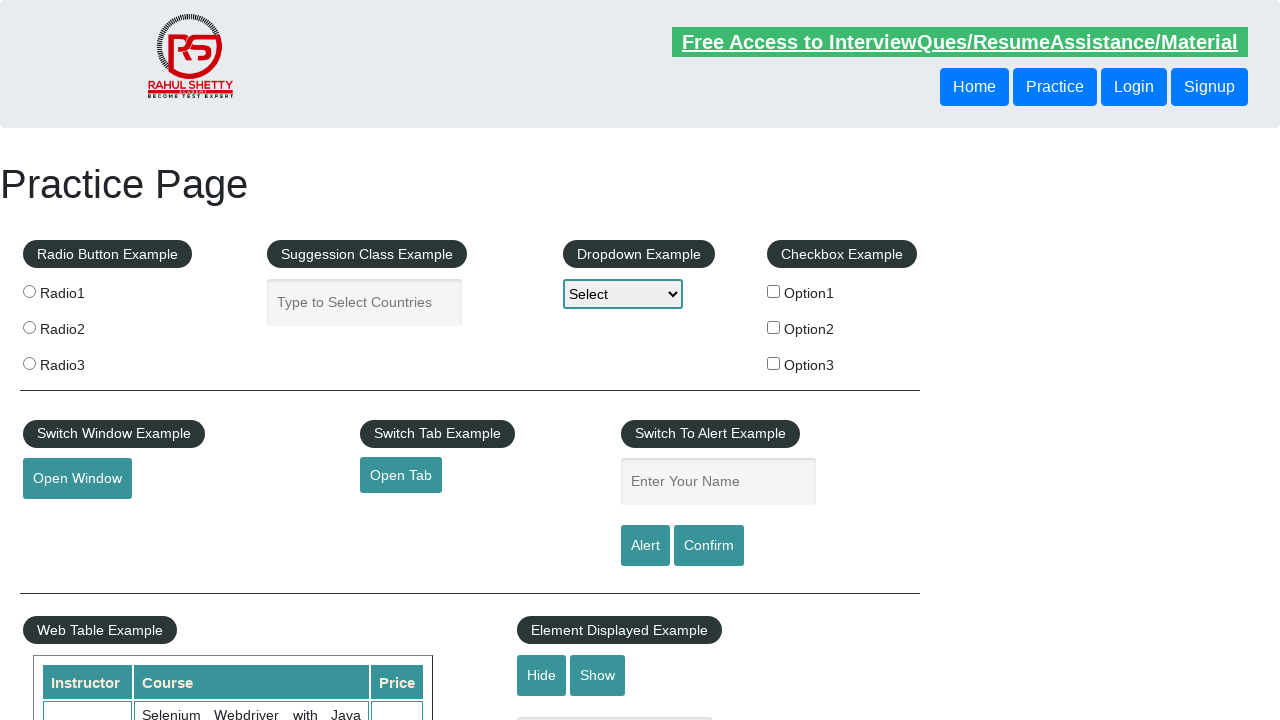

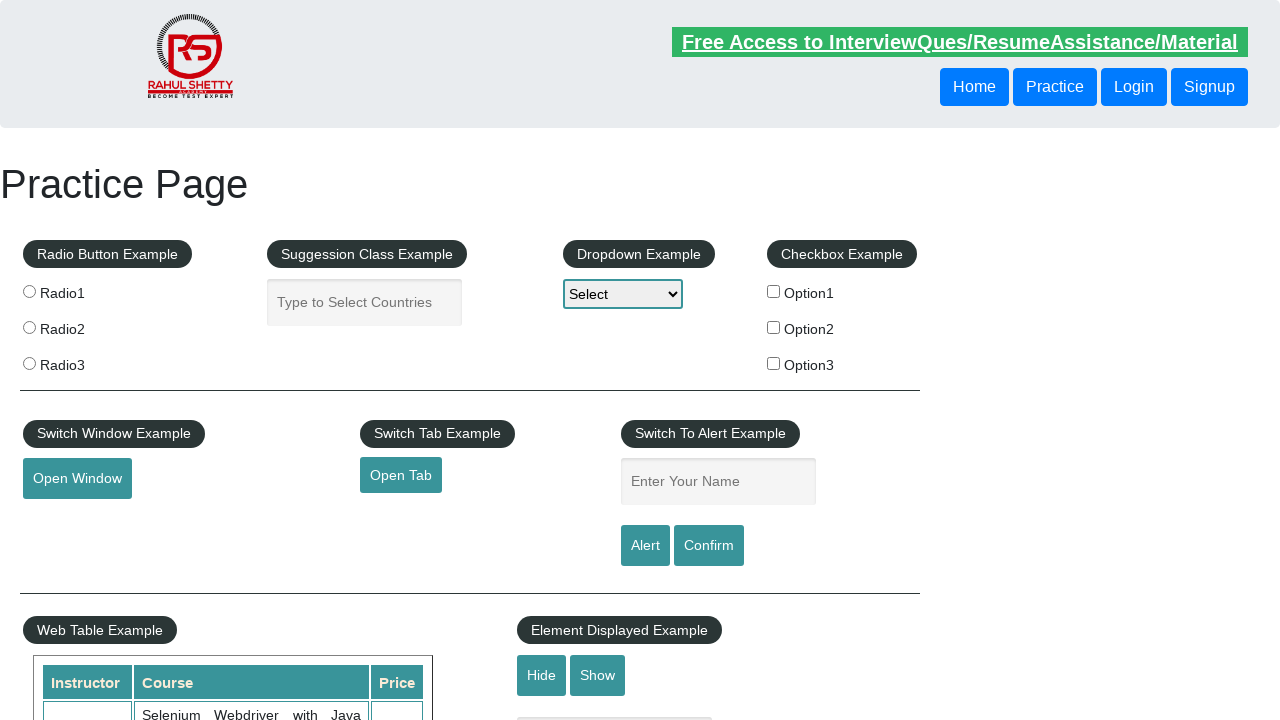